Tests the creation of a donation point by filling out a registration form with name, email, CEP (postal code), address details, selecting pet type, and submitting the form to verify successful registration.

Starting URL: https://petlov.vercel.app/signup

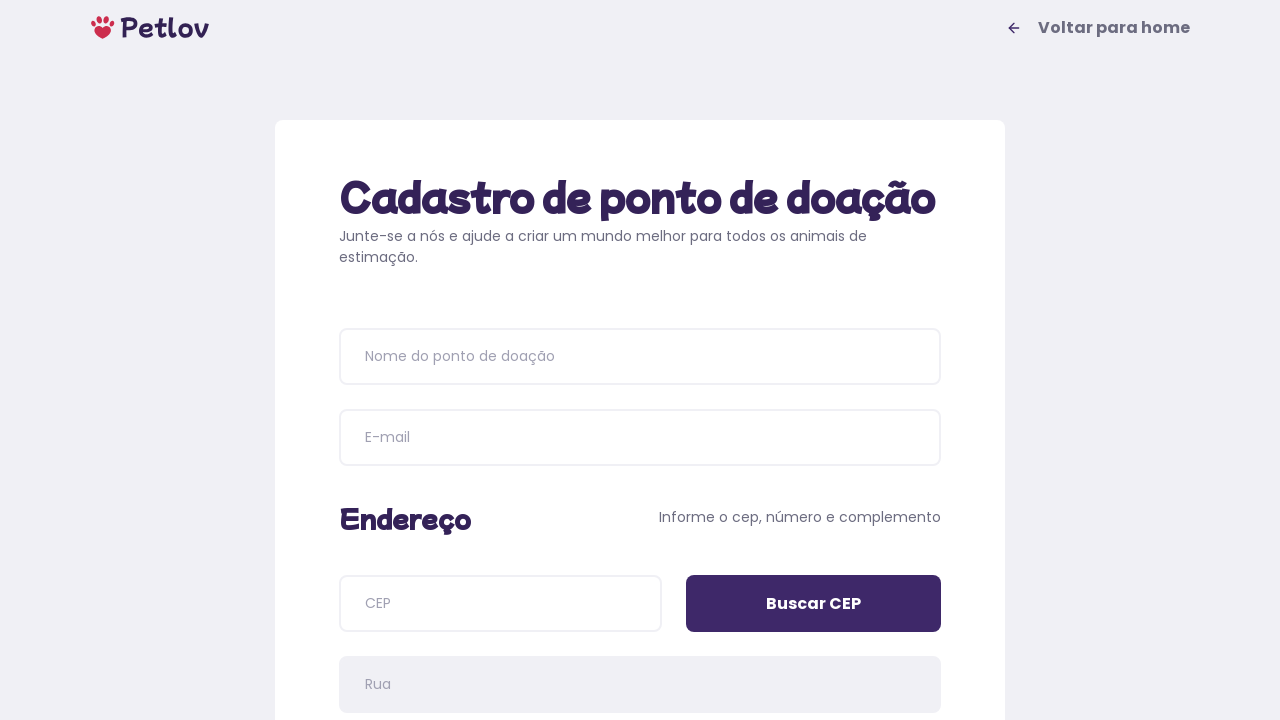

Page title loaded and visible
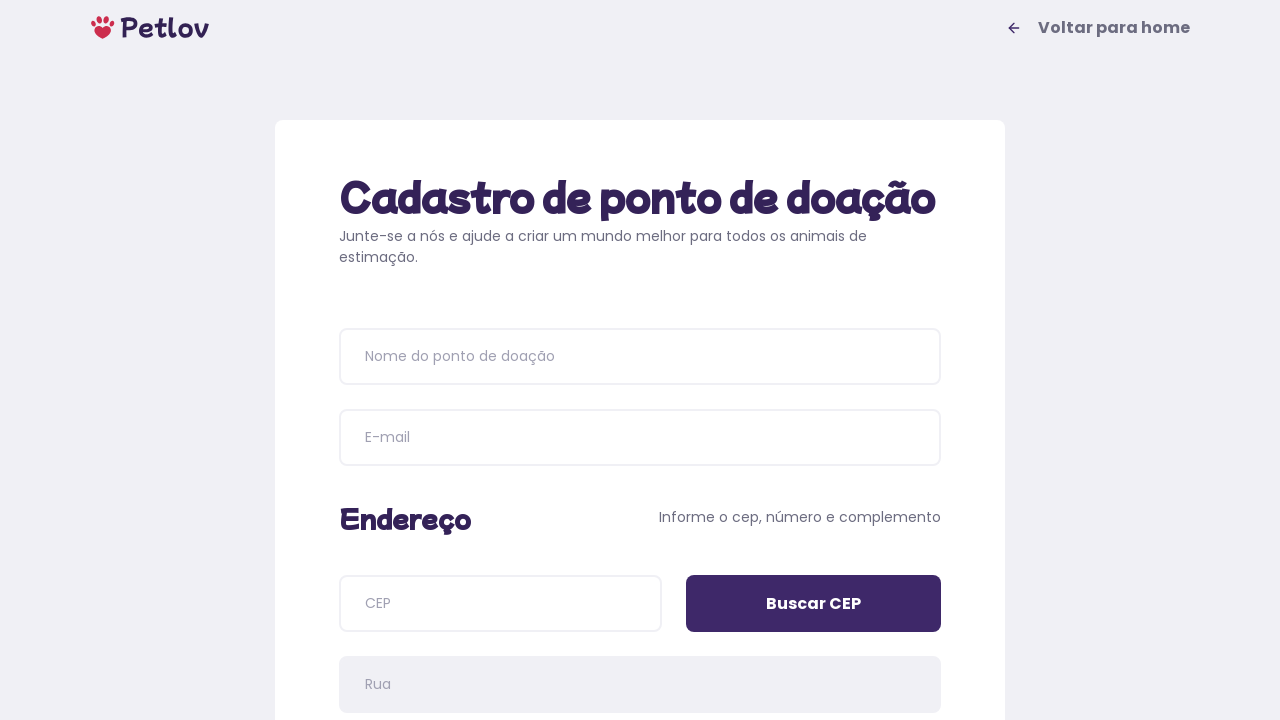

Filled in donation point name: Maria's Pet Shelter on input[name='name']
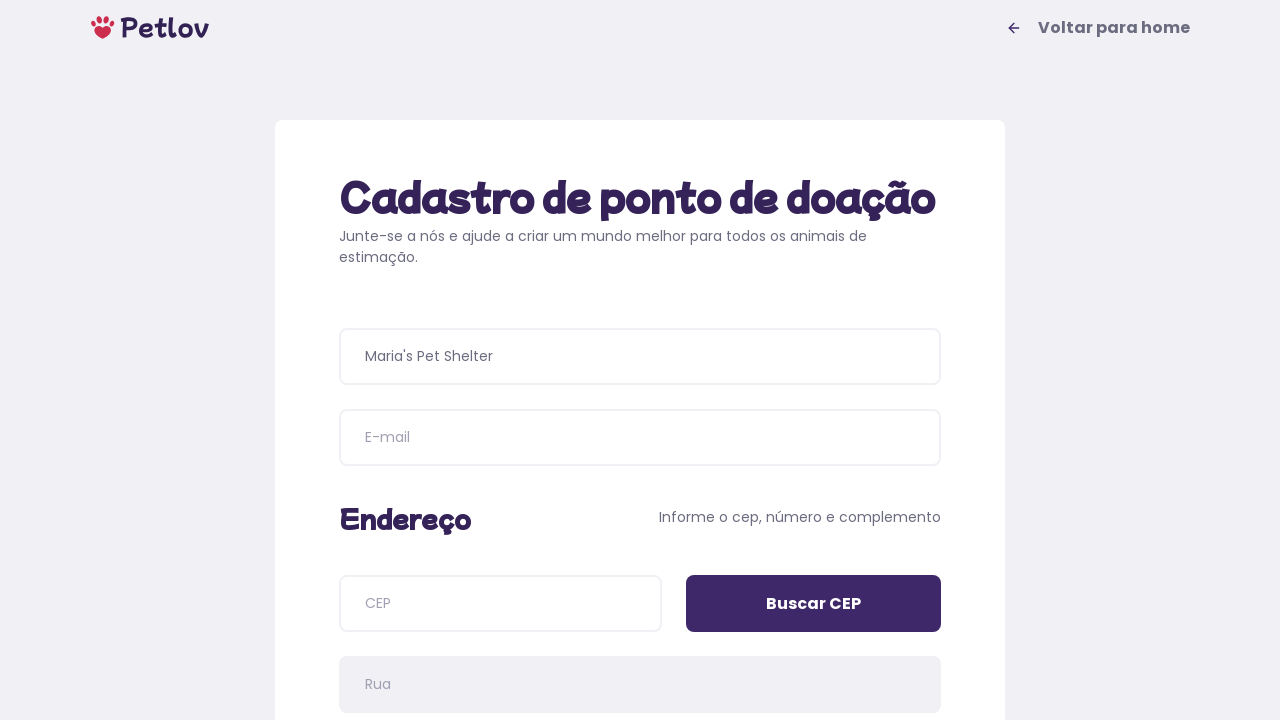

Filled in email: mariashelter@teste.com on input[name='email']
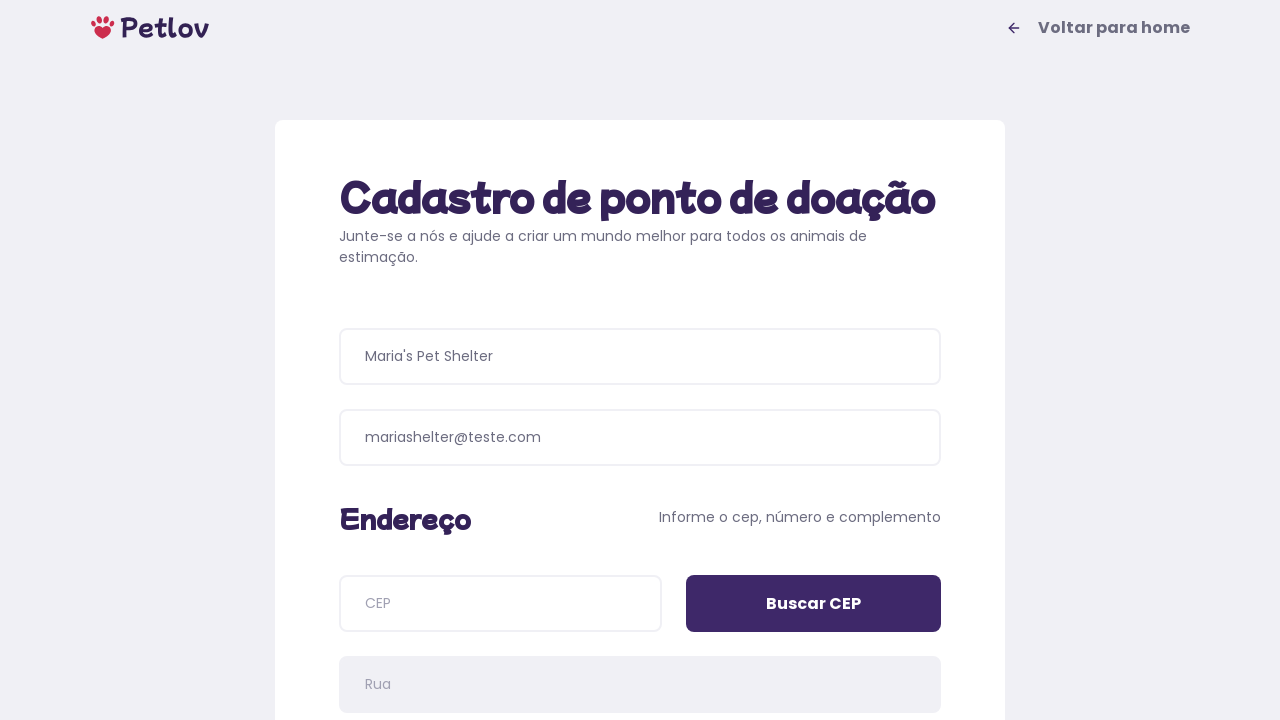

Filled in CEP (postal code): 02567120 on input[name='cep']
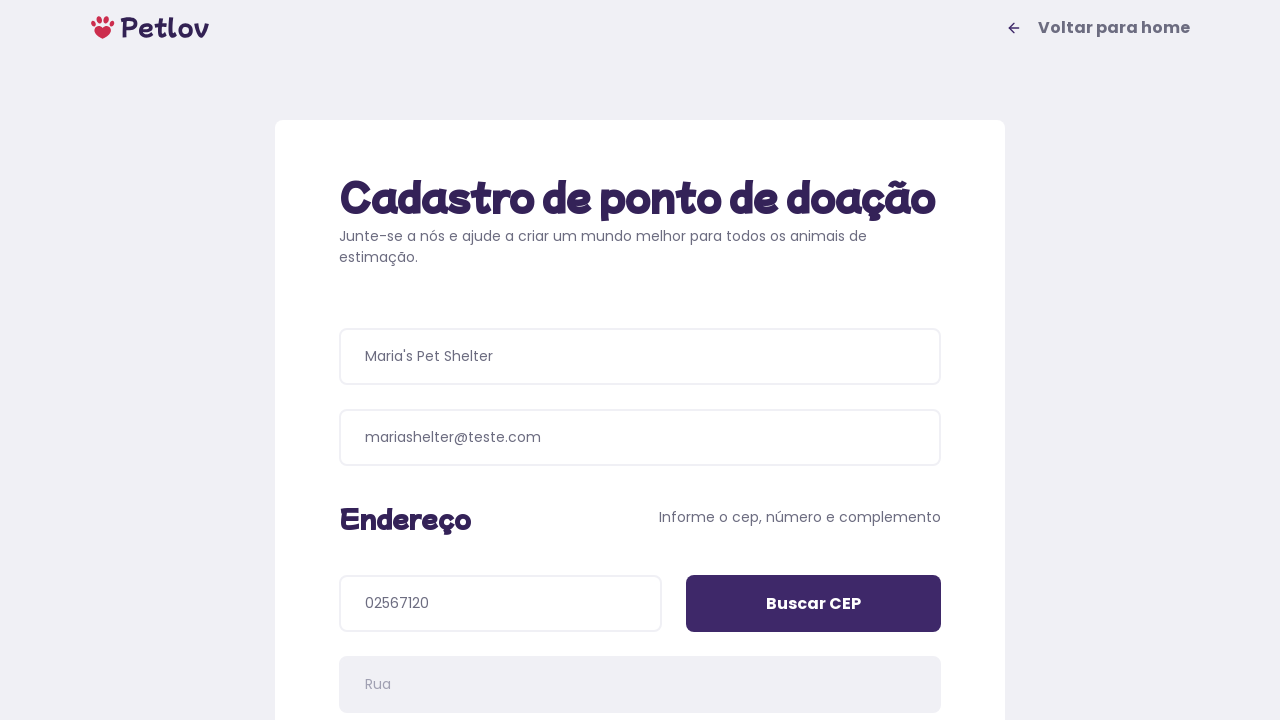

Clicked CEP search/validation button at (814, 604) on input[value='Buscar CEP']
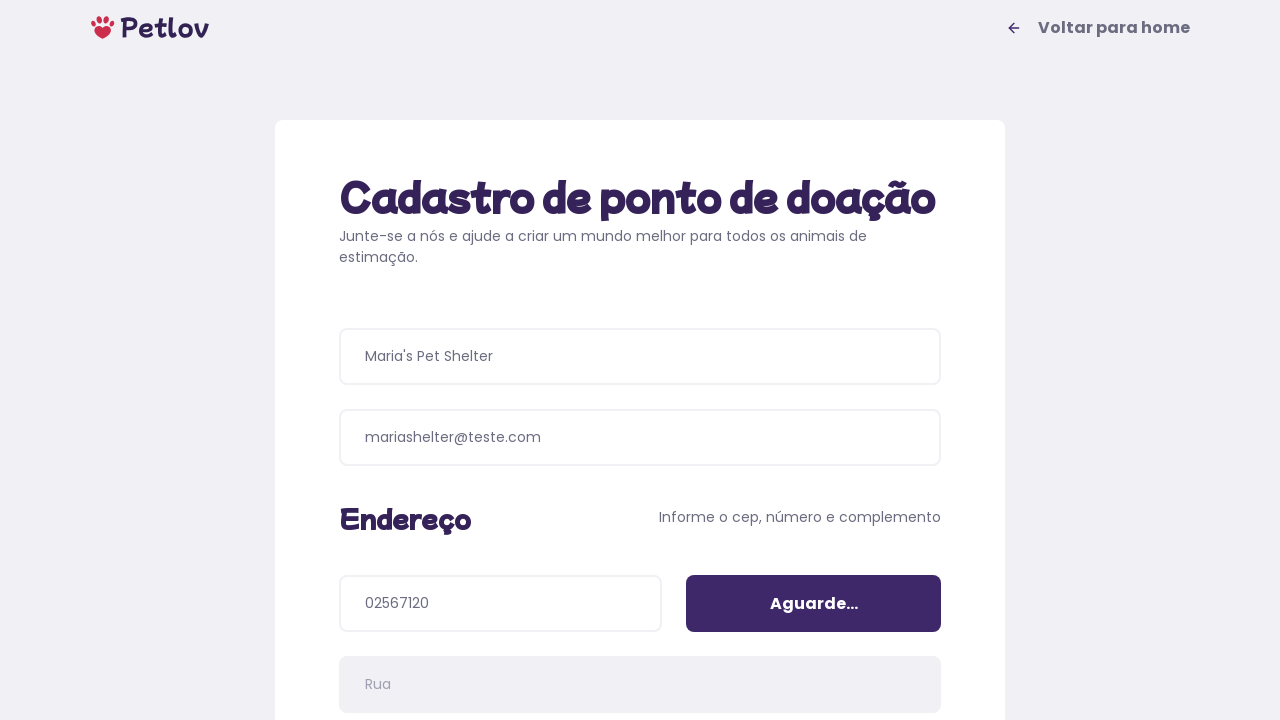

Waited for CEP lookup to complete
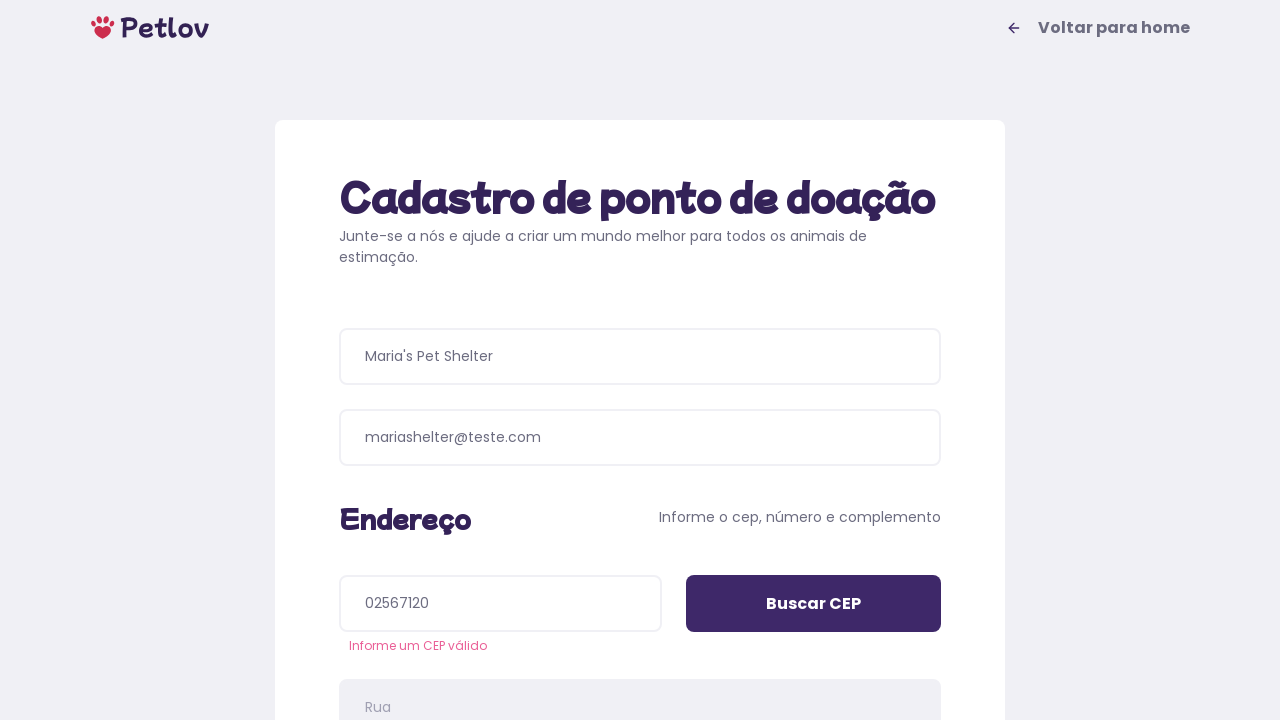

Filled in address number: 450 on input[name='addressNumber']
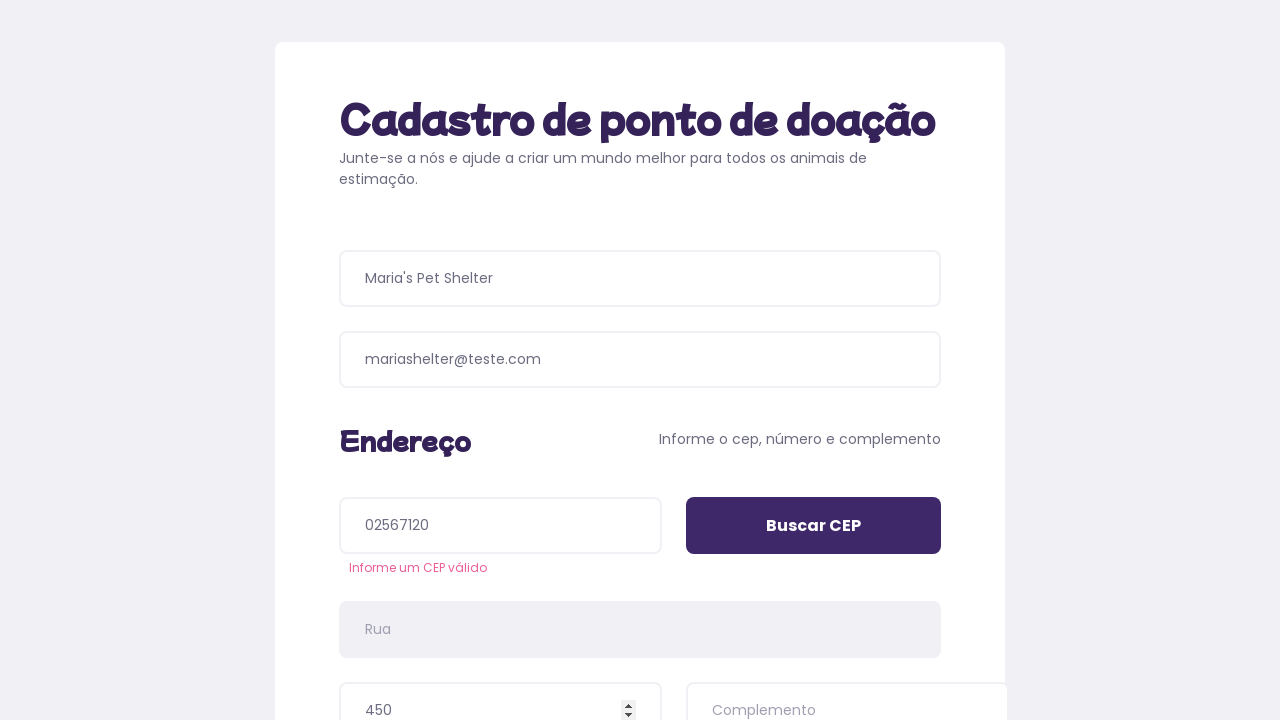

Filled in address complement: Bloco A on input[name='addressDetails']
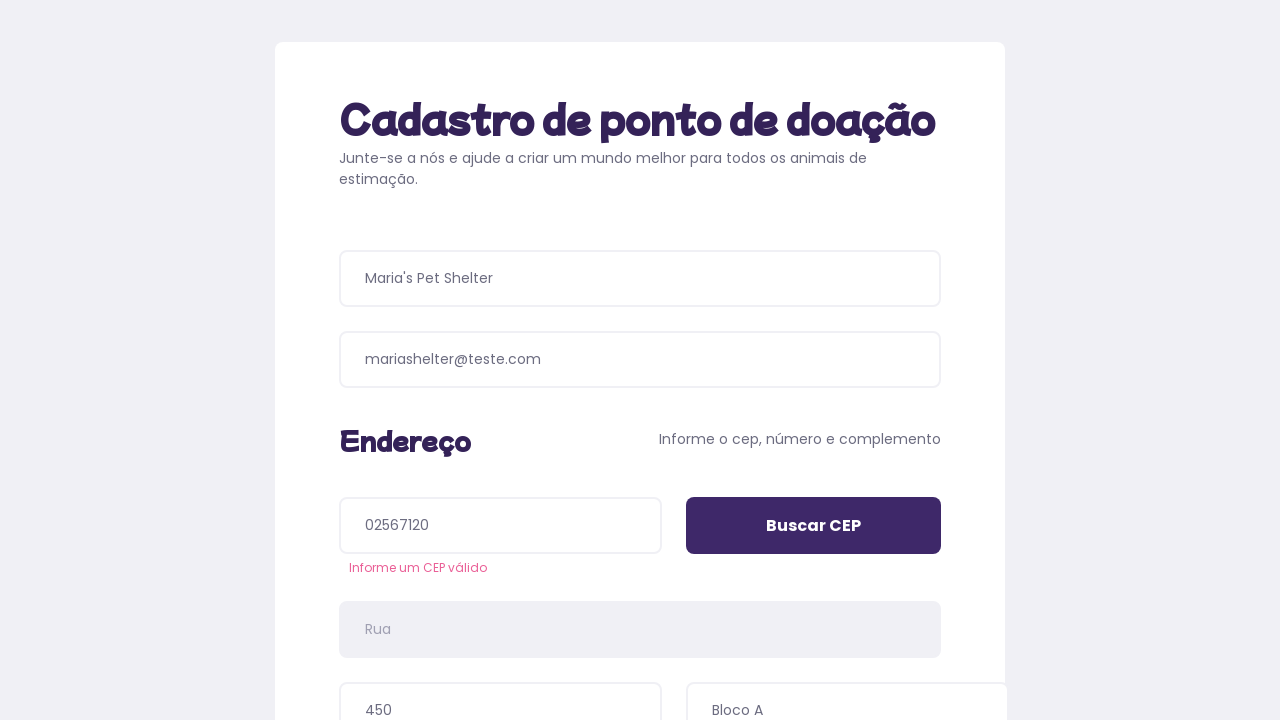

Selected pet type: Cachorros (Dogs) at (486, 390) on xpath=//span[text()='Cachorros']/..
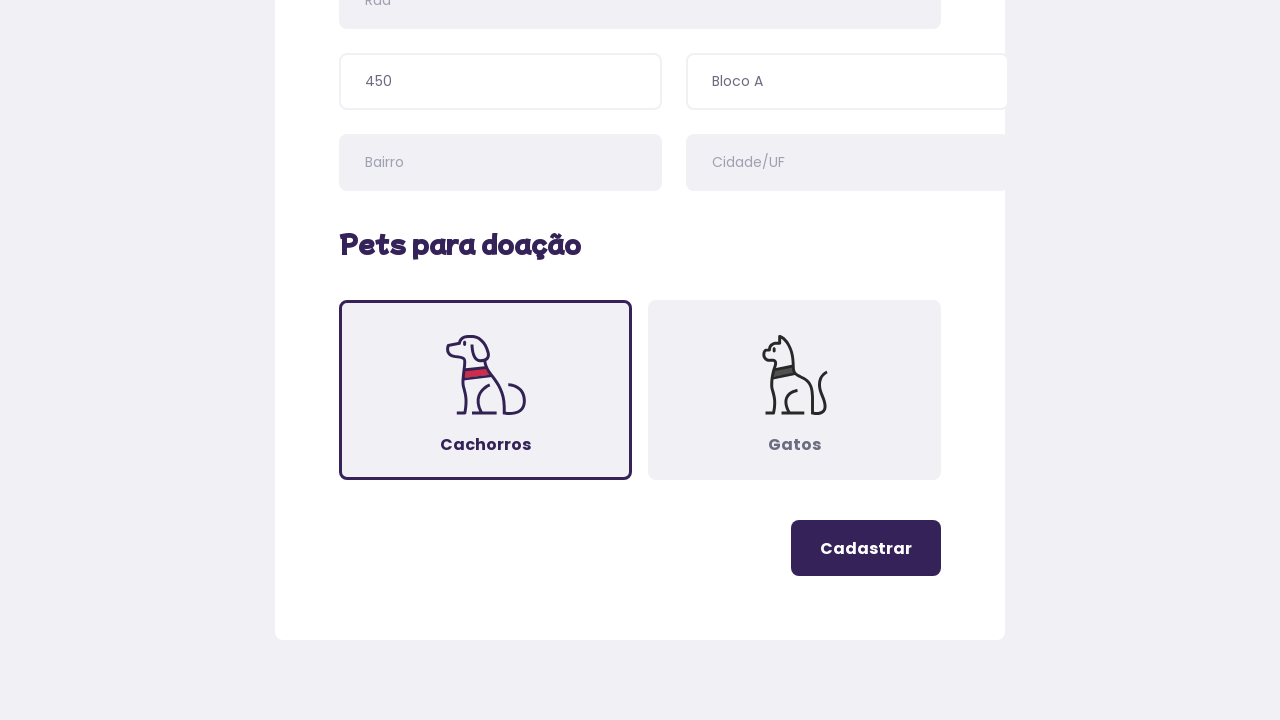

Clicked register/submit button to create donation point at (866, 548) on .button-register
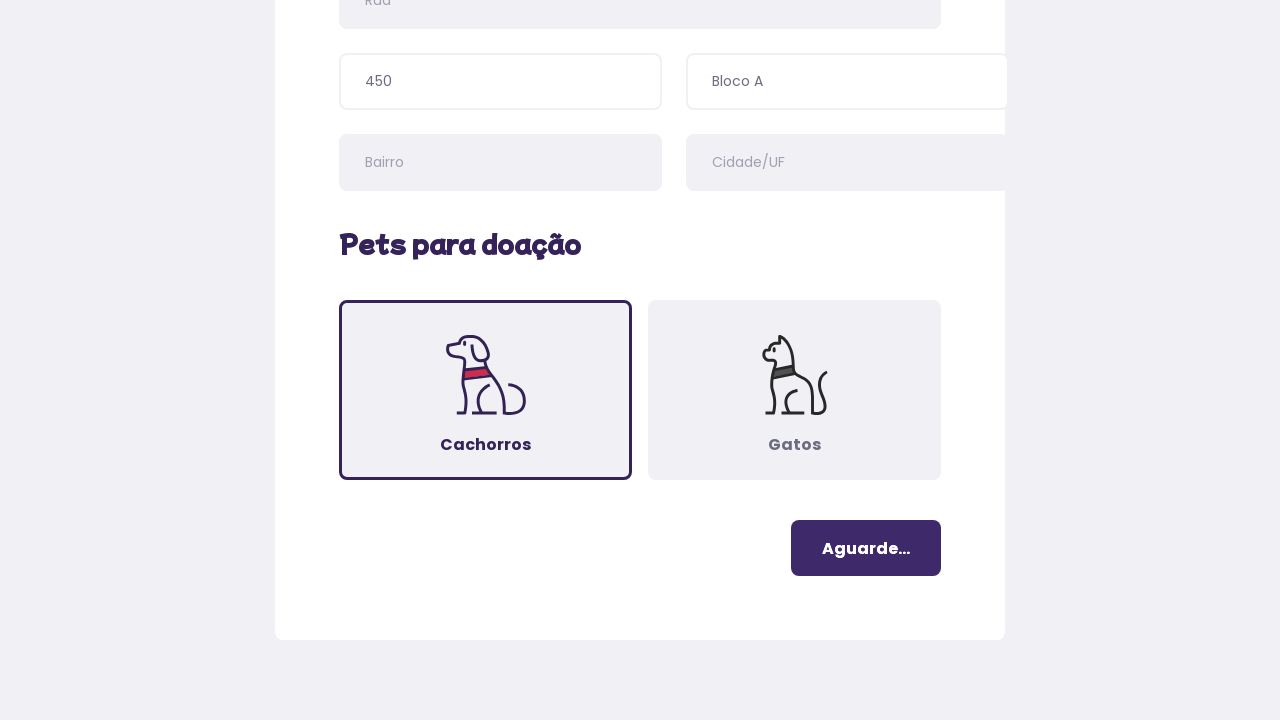

Registration successful - success message appeared
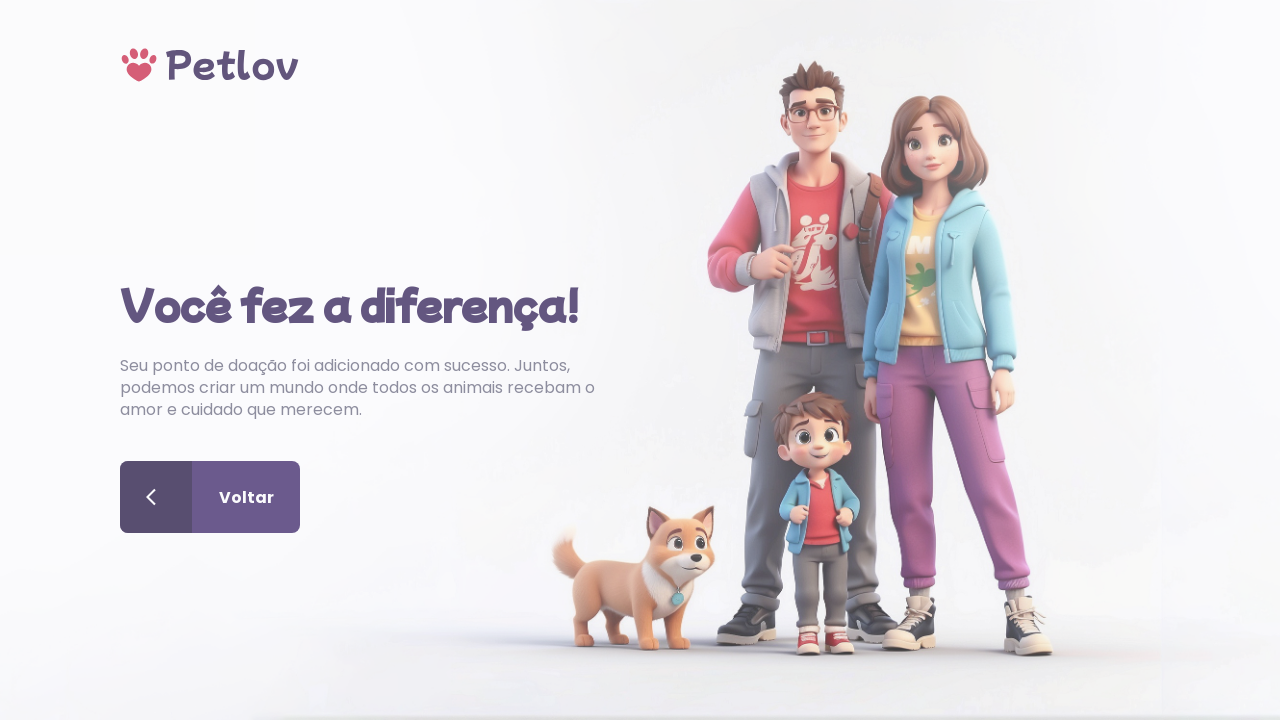

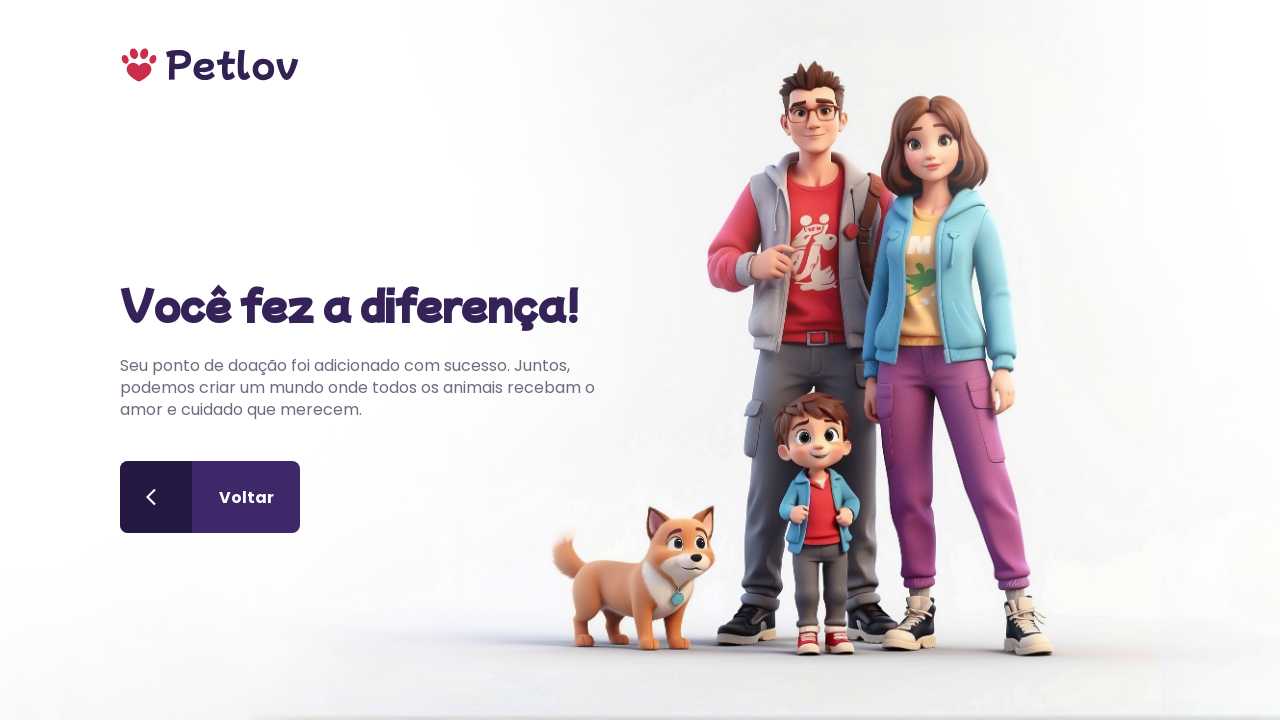